Tests filling out a text box form with name, email, current address, and permanent address fields, then submits and verifies the displayed output

Starting URL: https://demoqa.com/text-box

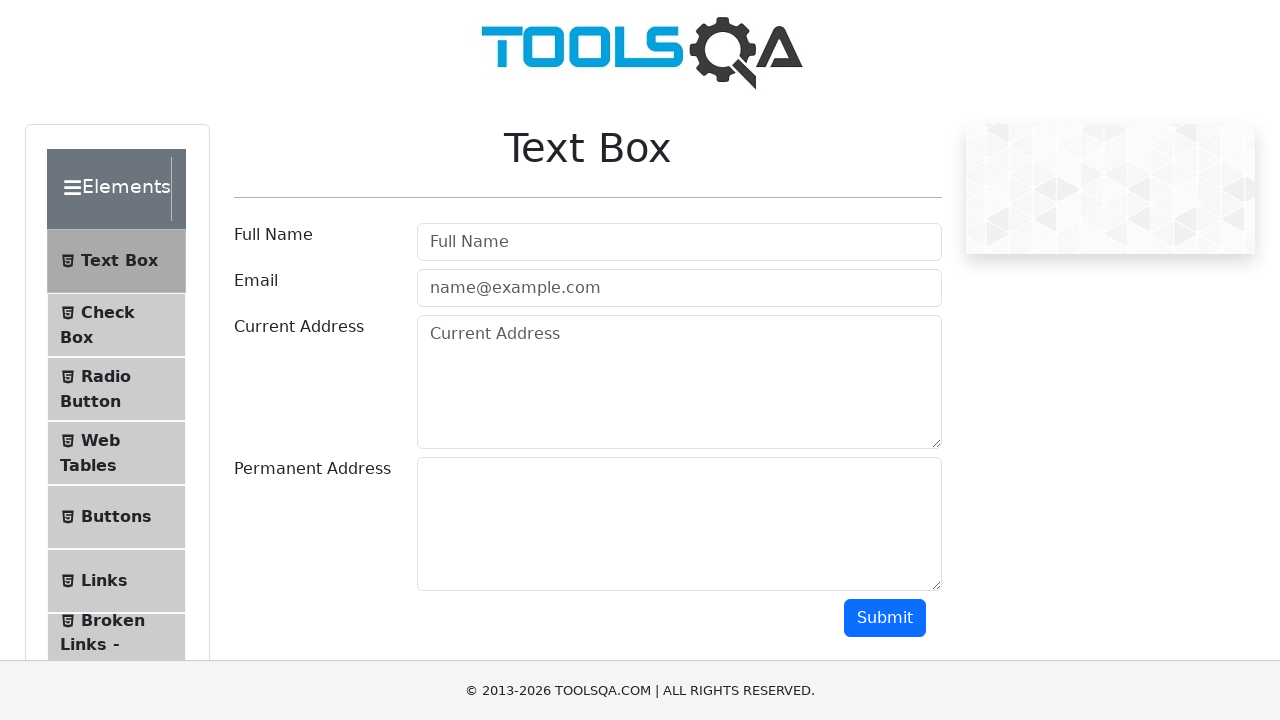

Filled full name field with 'Max' on #userName
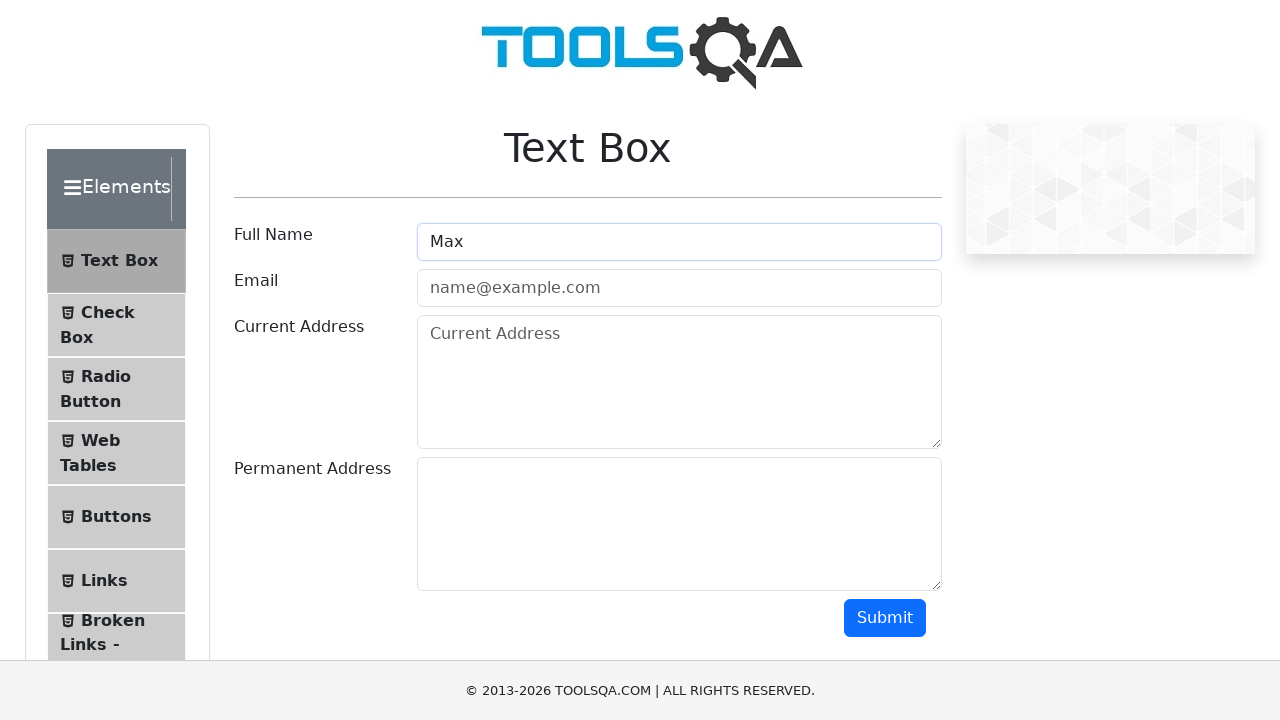

Filled email field with 'max@mail.ru' on #userEmail
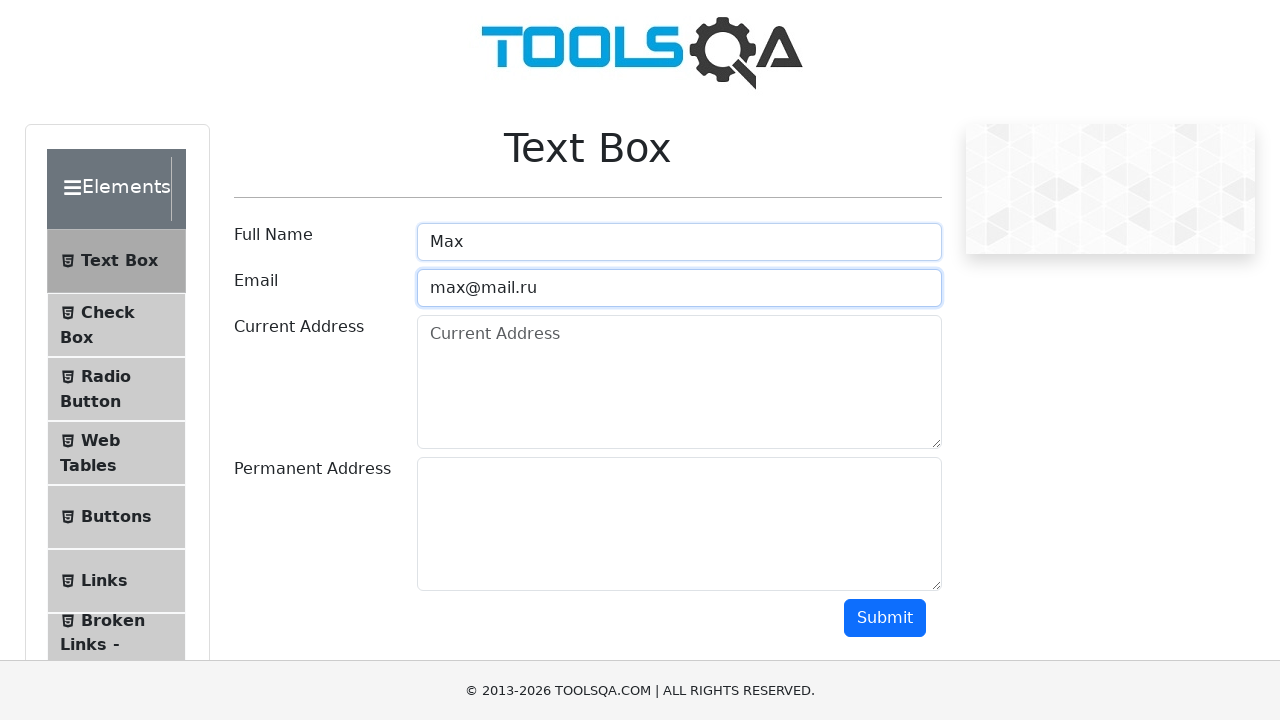

Filled current address field with full address on #currentAddress
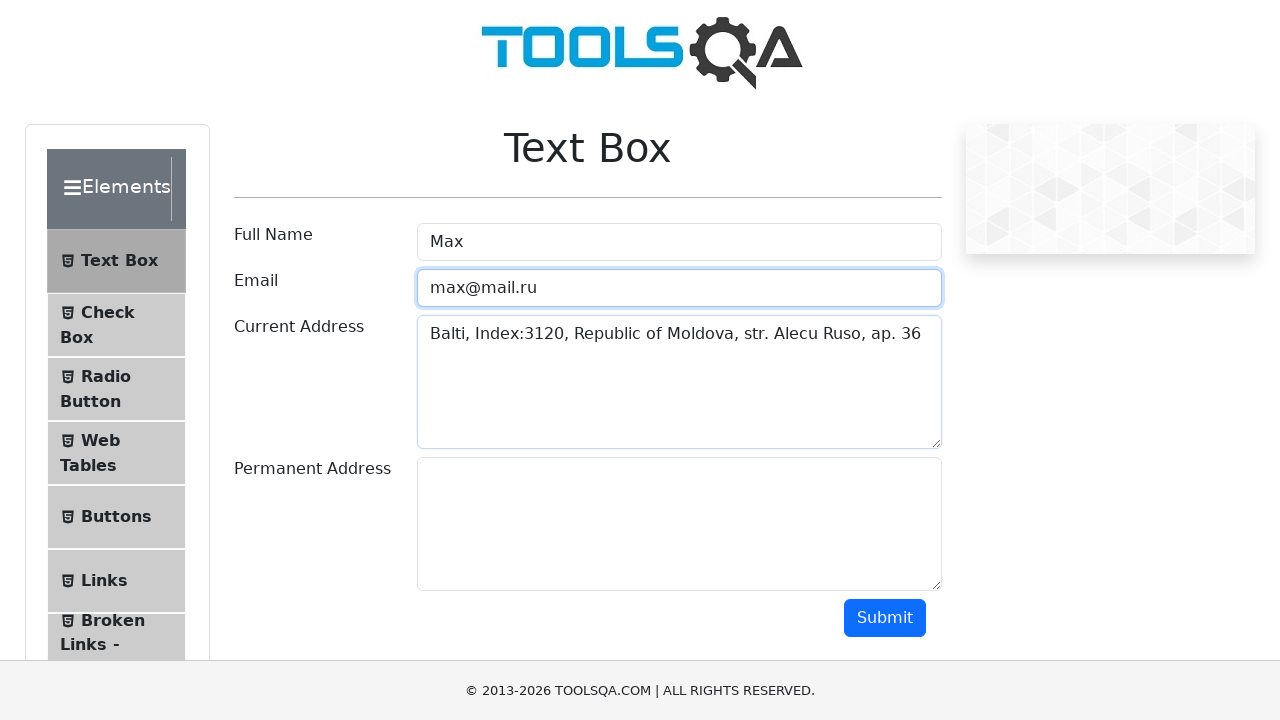

Filled permanent address field with full address on #permanentAddress
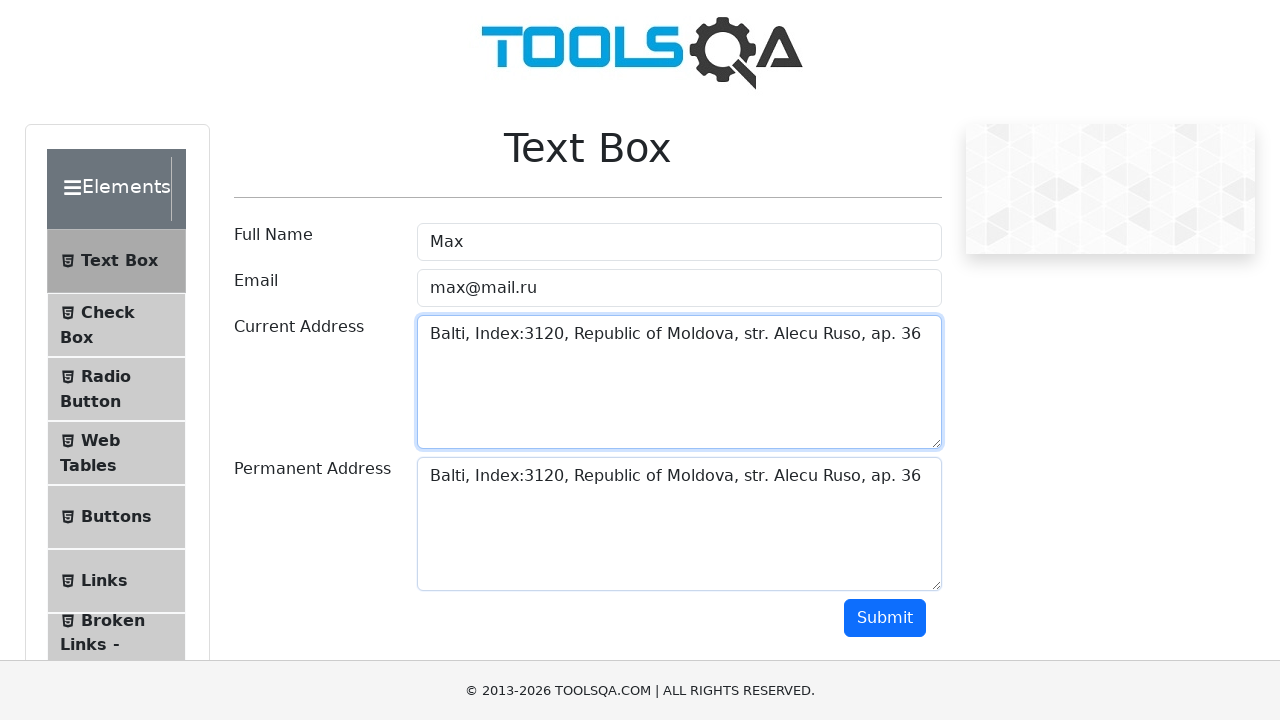

Scrolled submit button into view
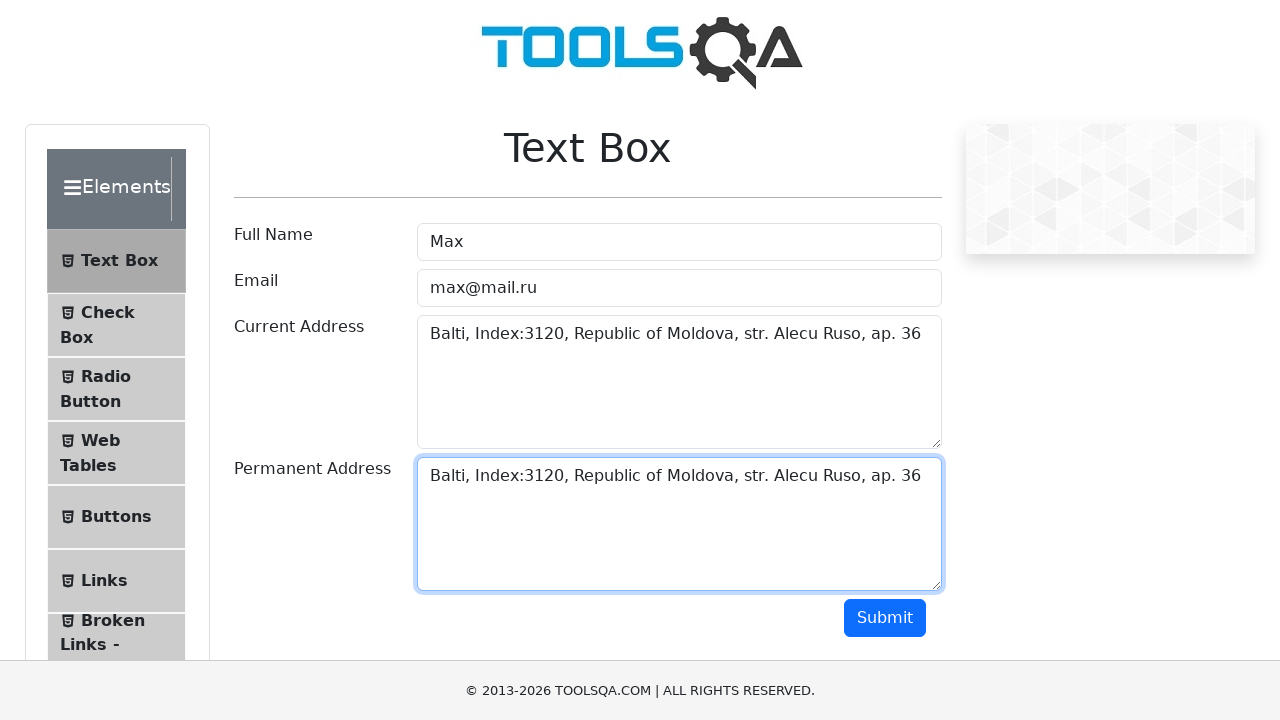

Clicked submit button to submit form at (885, 618) on #submit
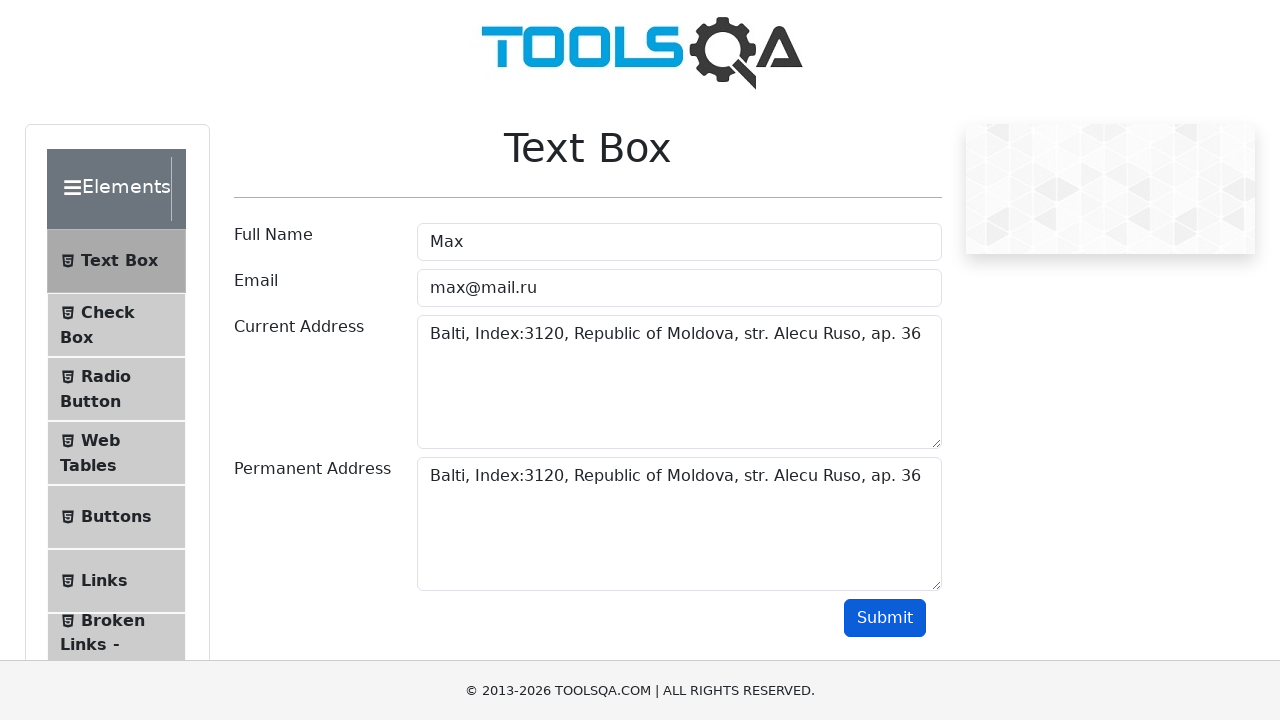

Retrieved name output text
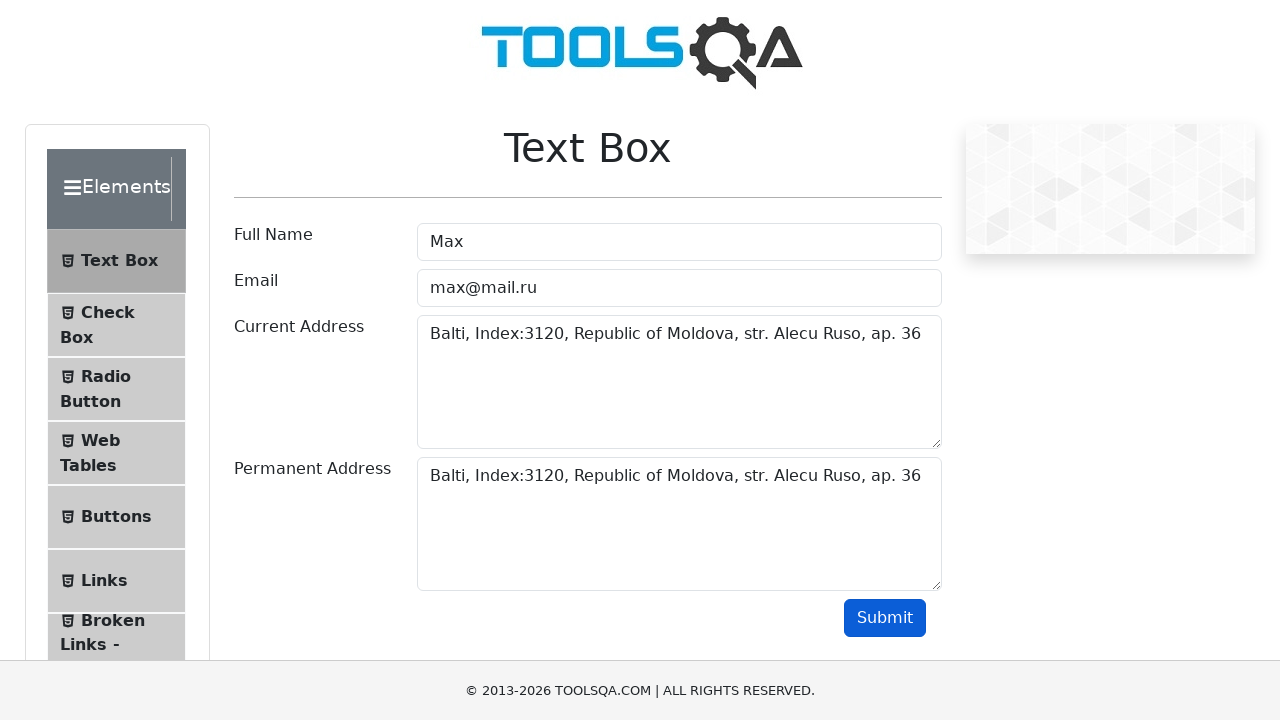

Verified name output displays 'Name:Max'
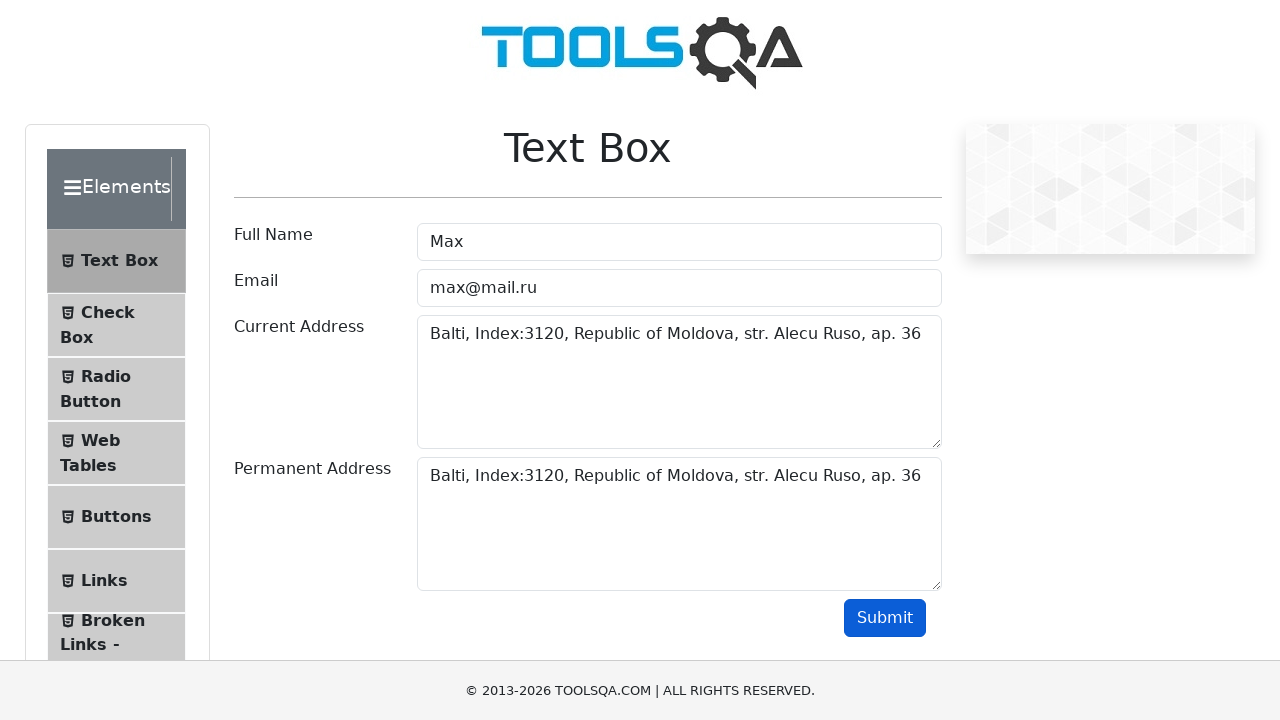

Retrieved email output text
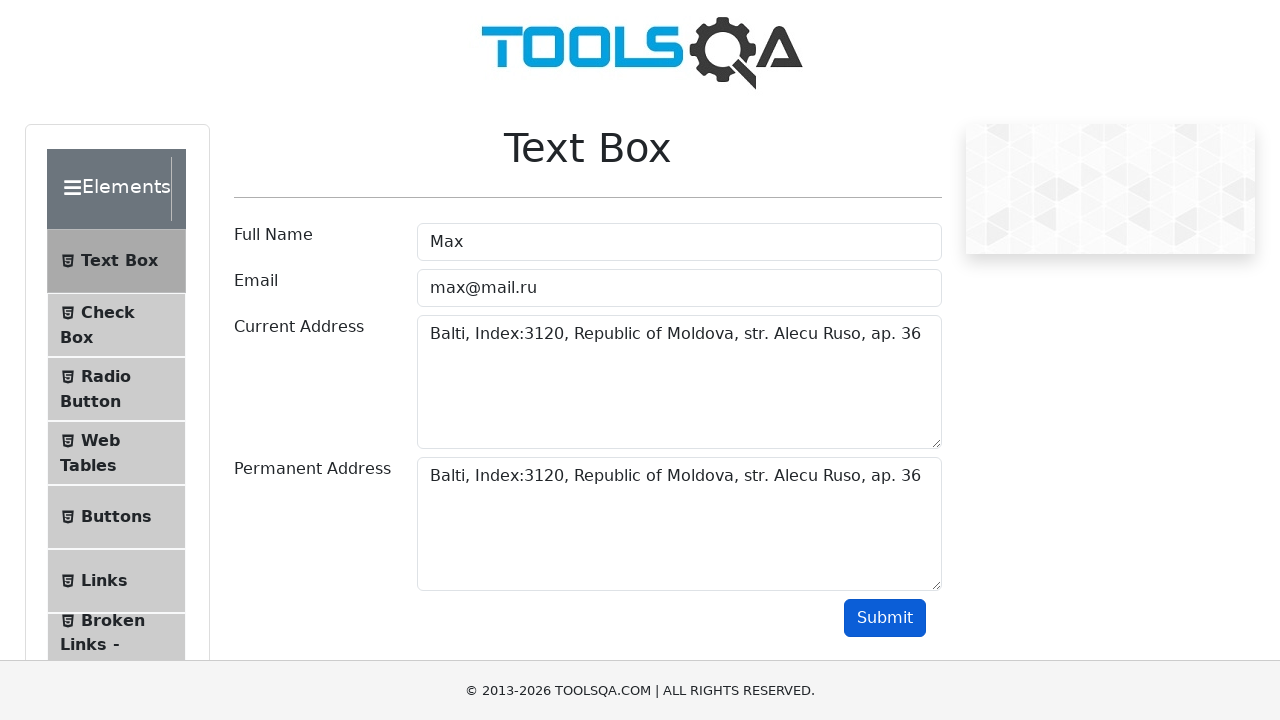

Verified email output displays 'Email:max@mail.ru'
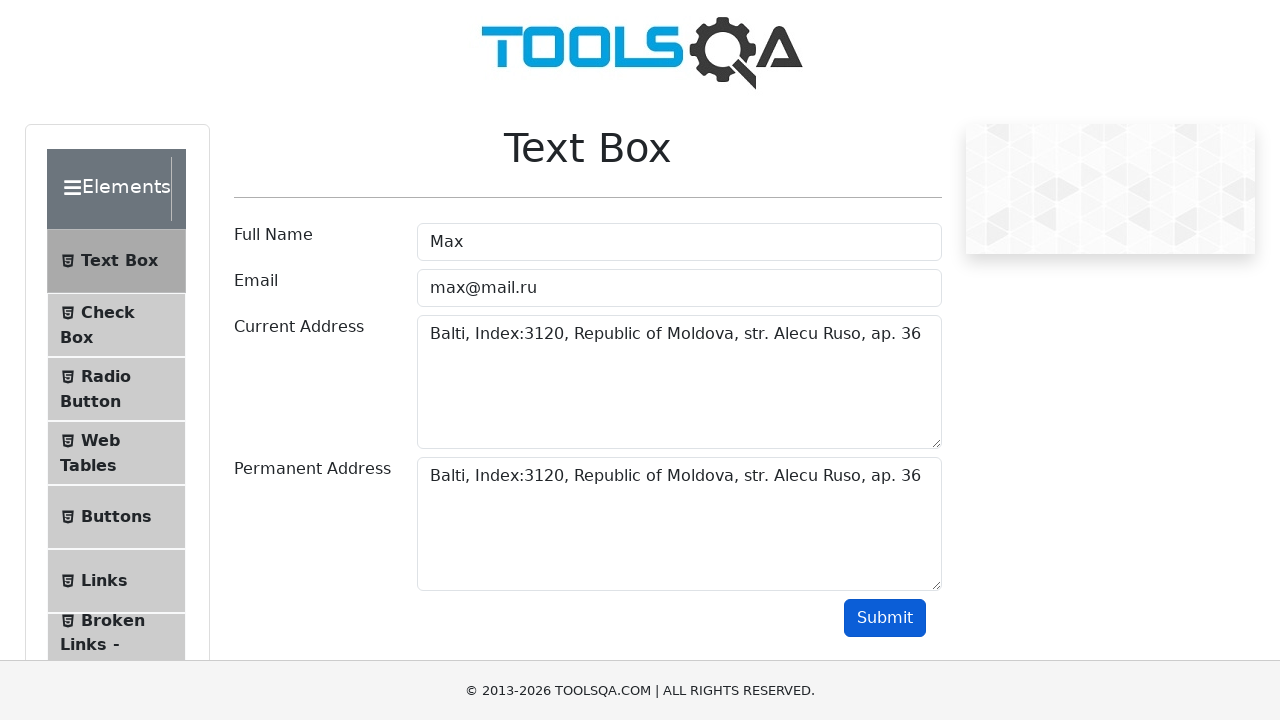

Retrieved current address output text
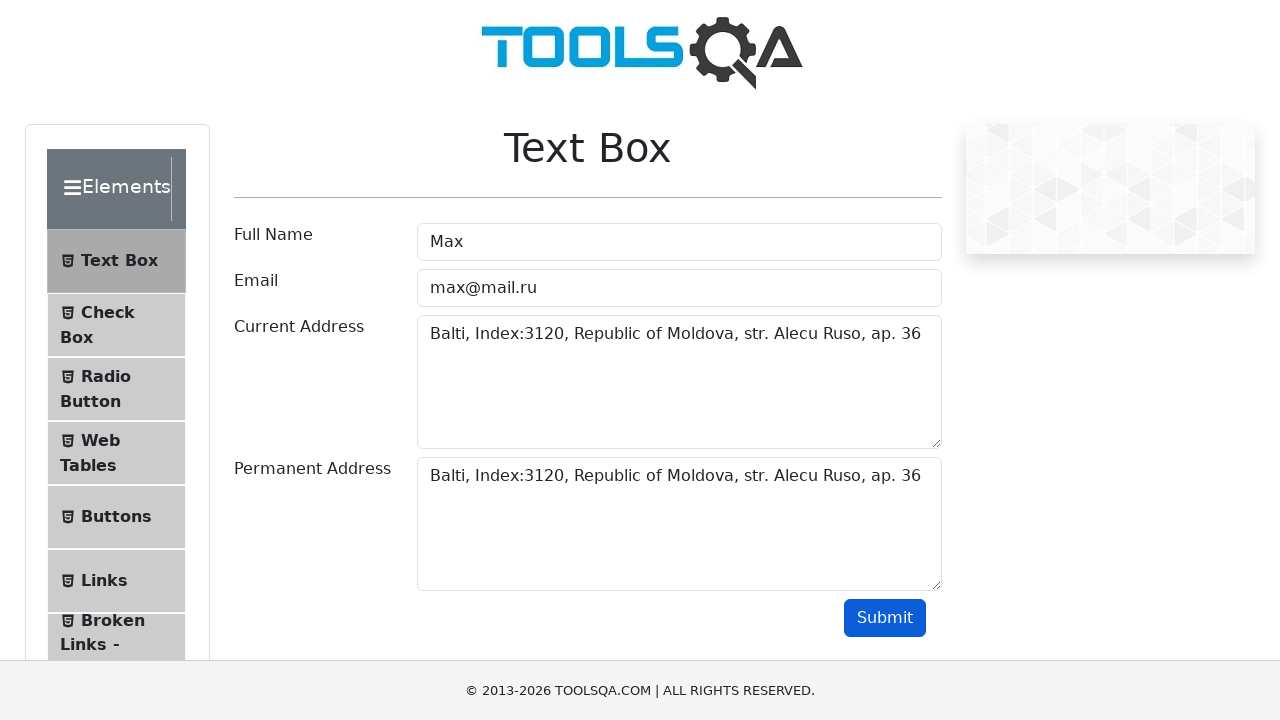

Verified current address output contains expected address
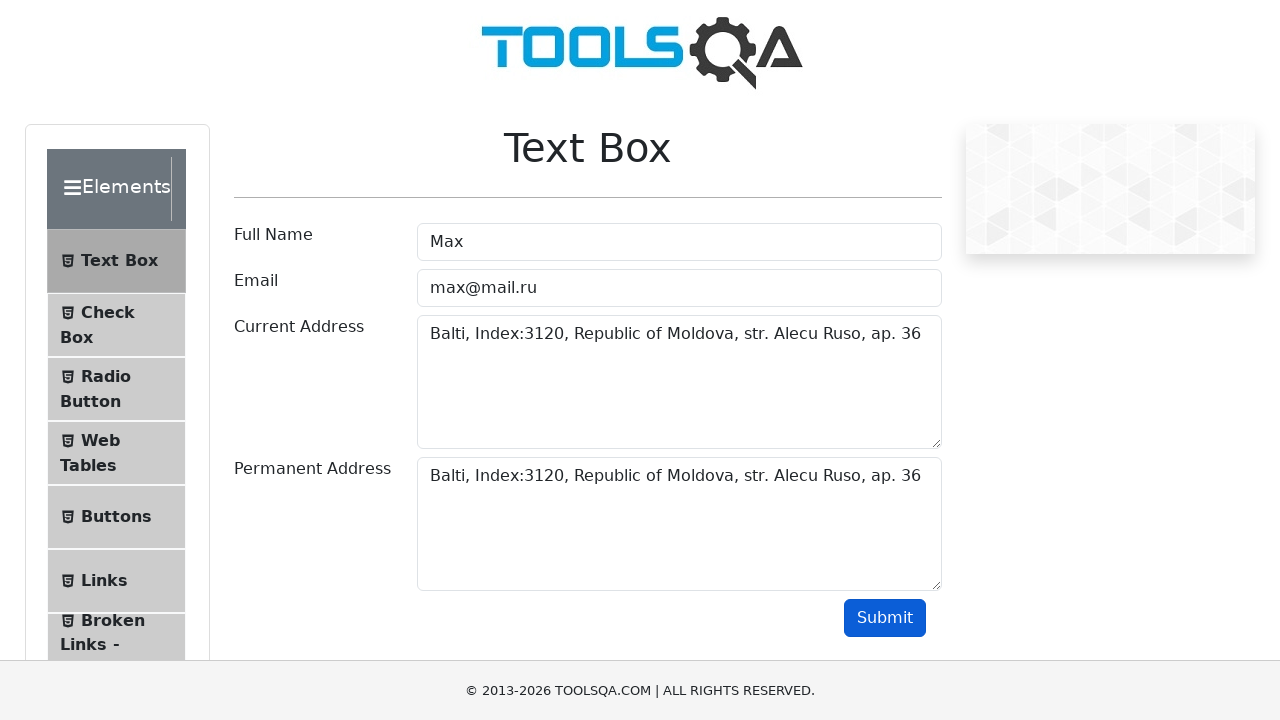

Retrieved permanent address output text
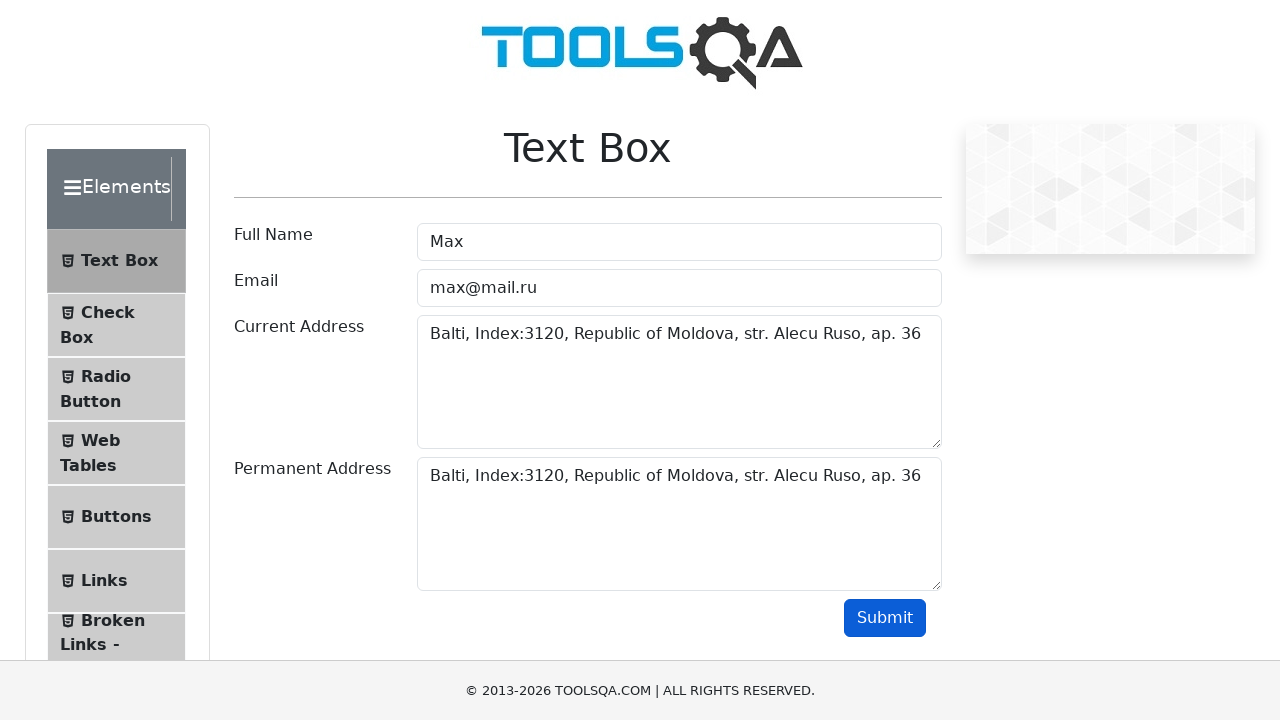

Verified permanent address output contains expected address
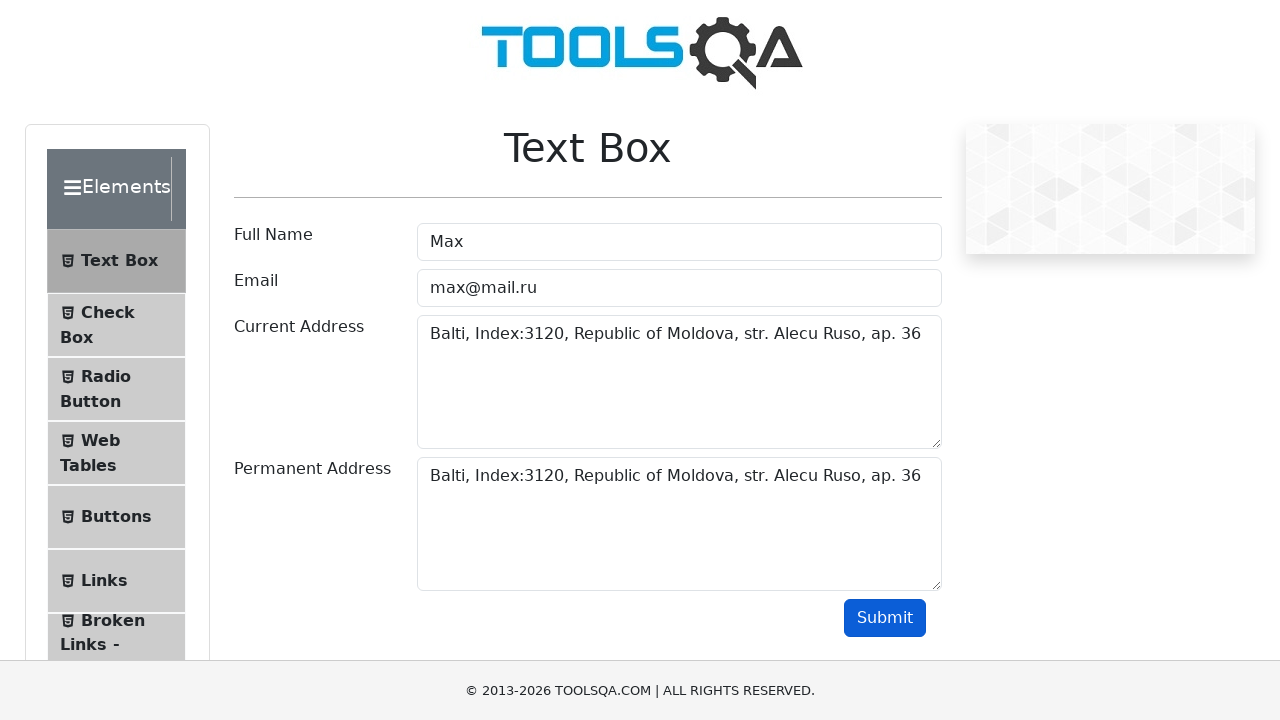

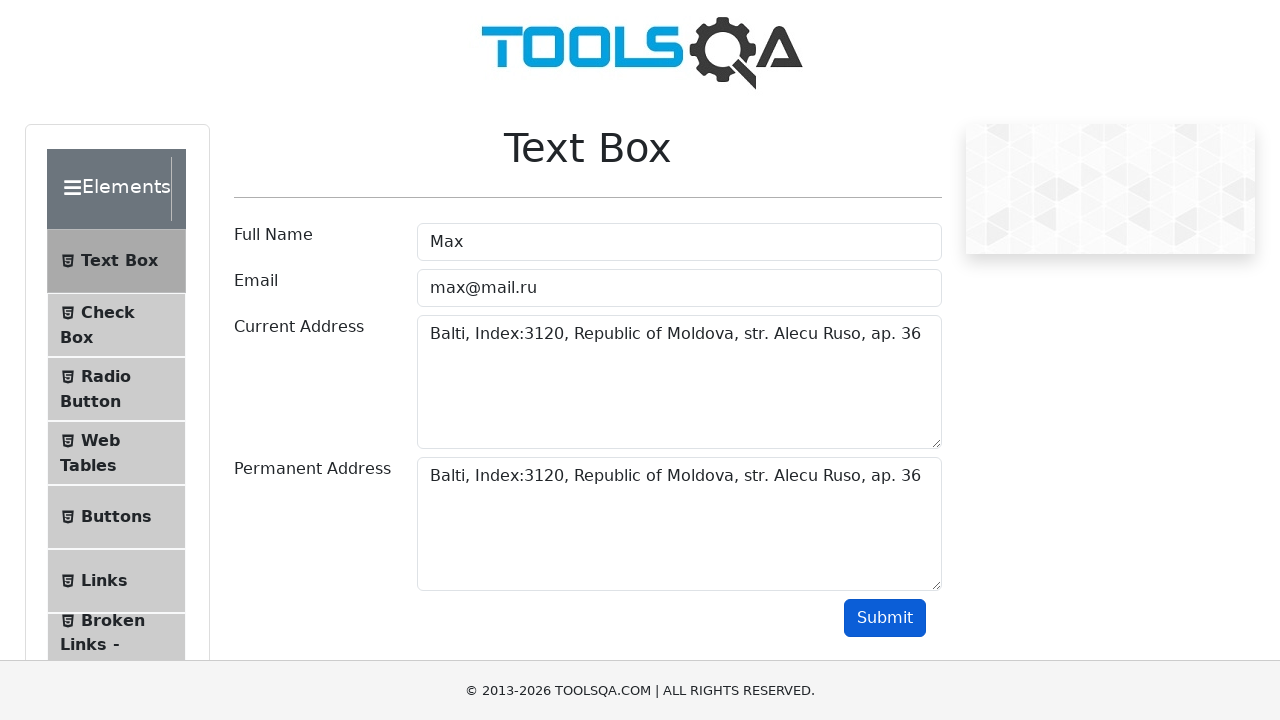